Tests a slow calculator web application by setting a delay, clicking calculator buttons to perform an addition (7 + 8), and verifying the result equals 15

Starting URL: https://bonigarcia.dev/selenium-webdriver-java/slow-calculator.html

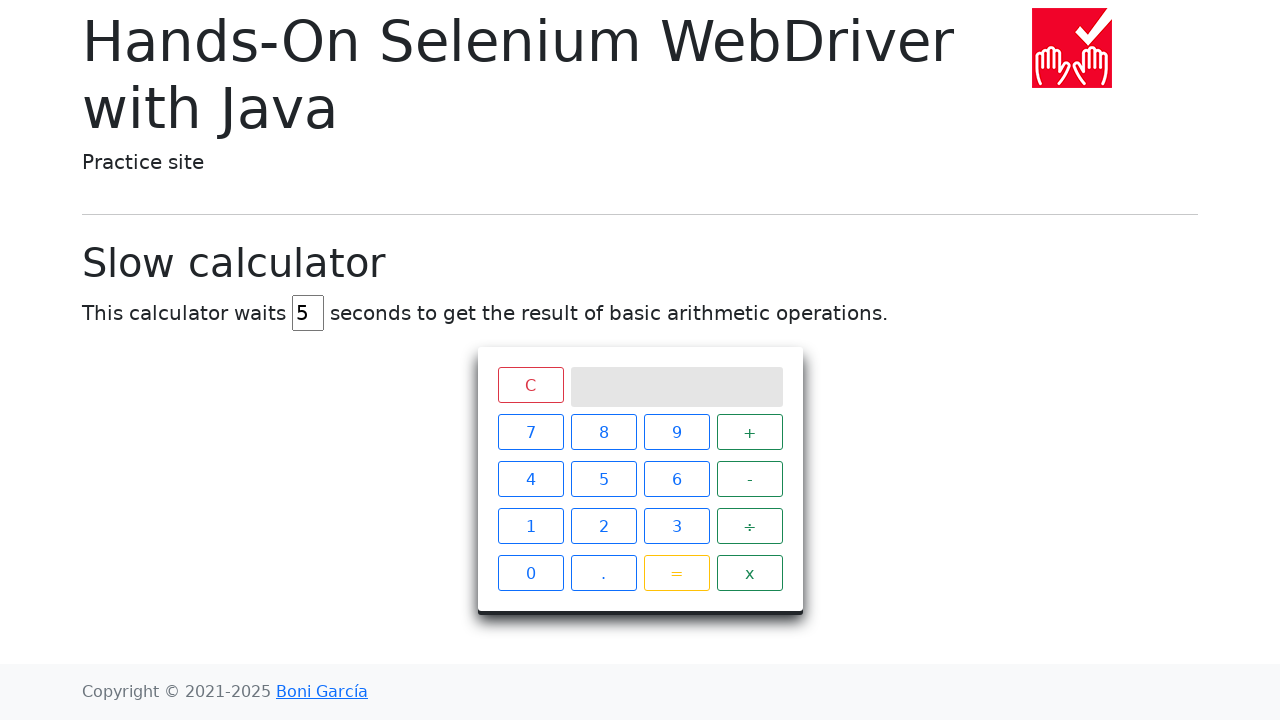

Cleared the delay input field on #delay
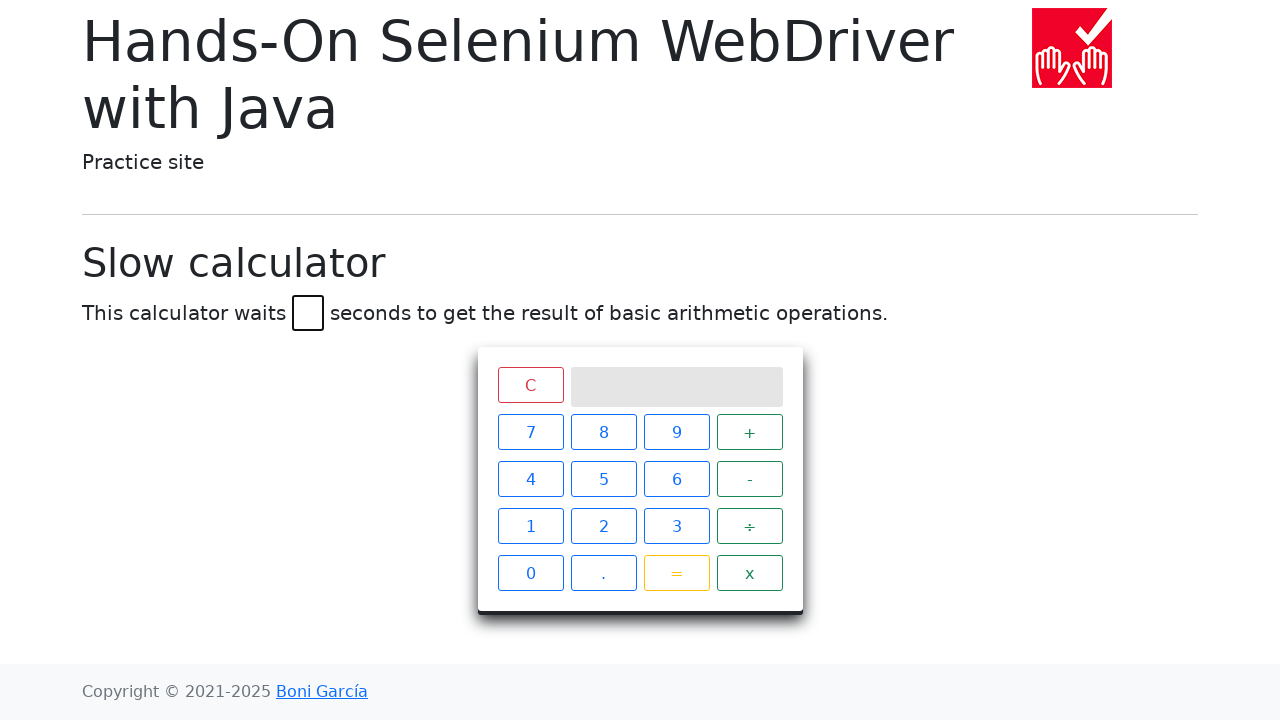

Set delay field to 45 seconds on #delay
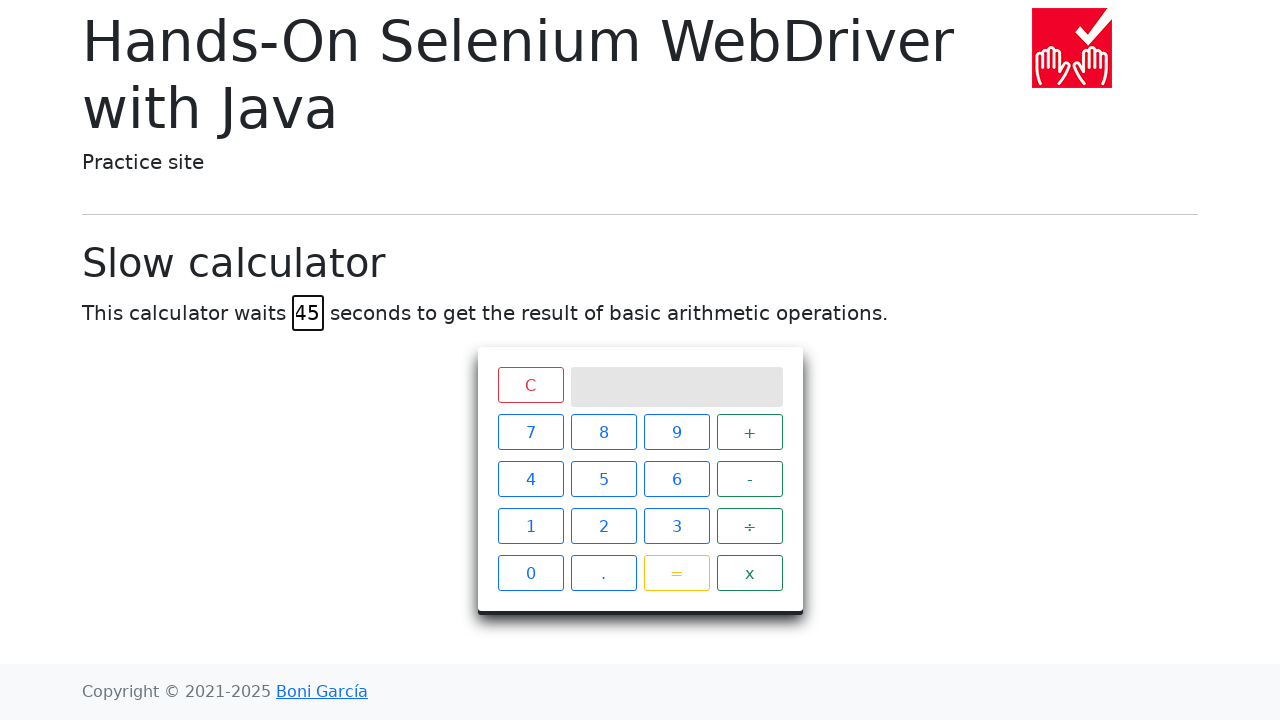

Clicked calculator button 7 at (530, 432) on #calculator > div.keys > span:nth-child(1)
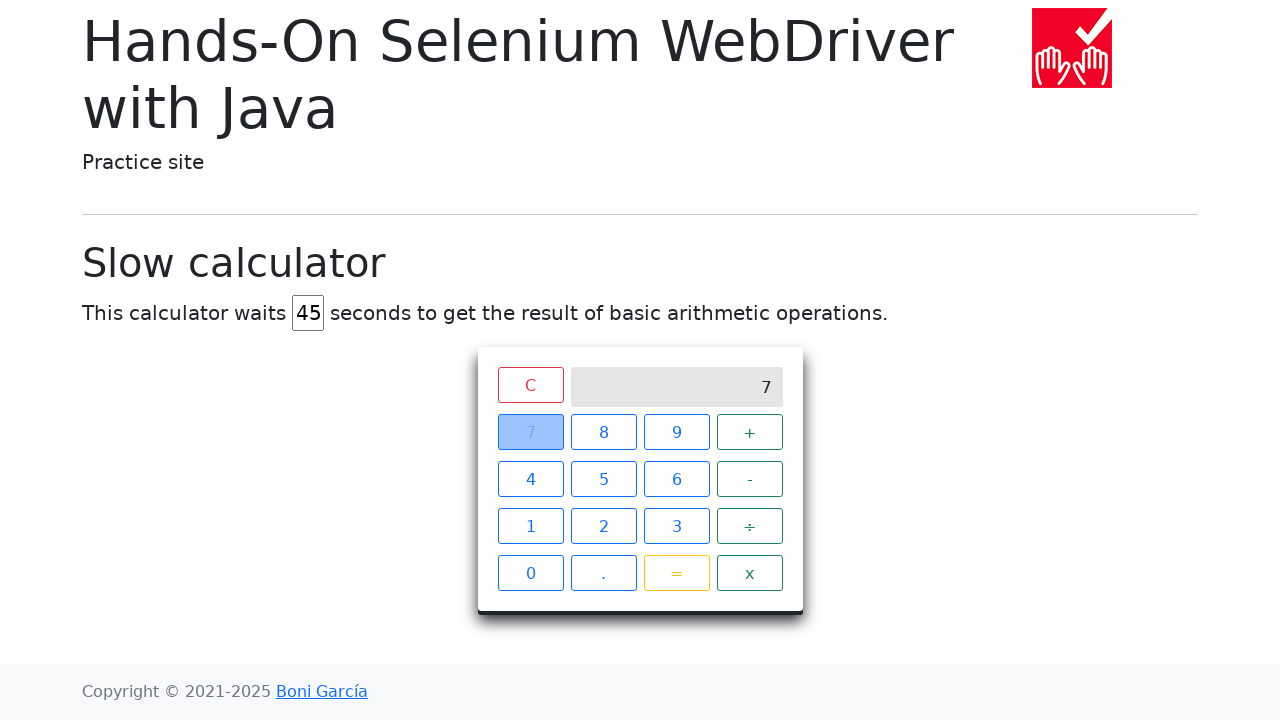

Clicked calculator button + at (750, 432) on #calculator > div.keys > span:nth-child(4)
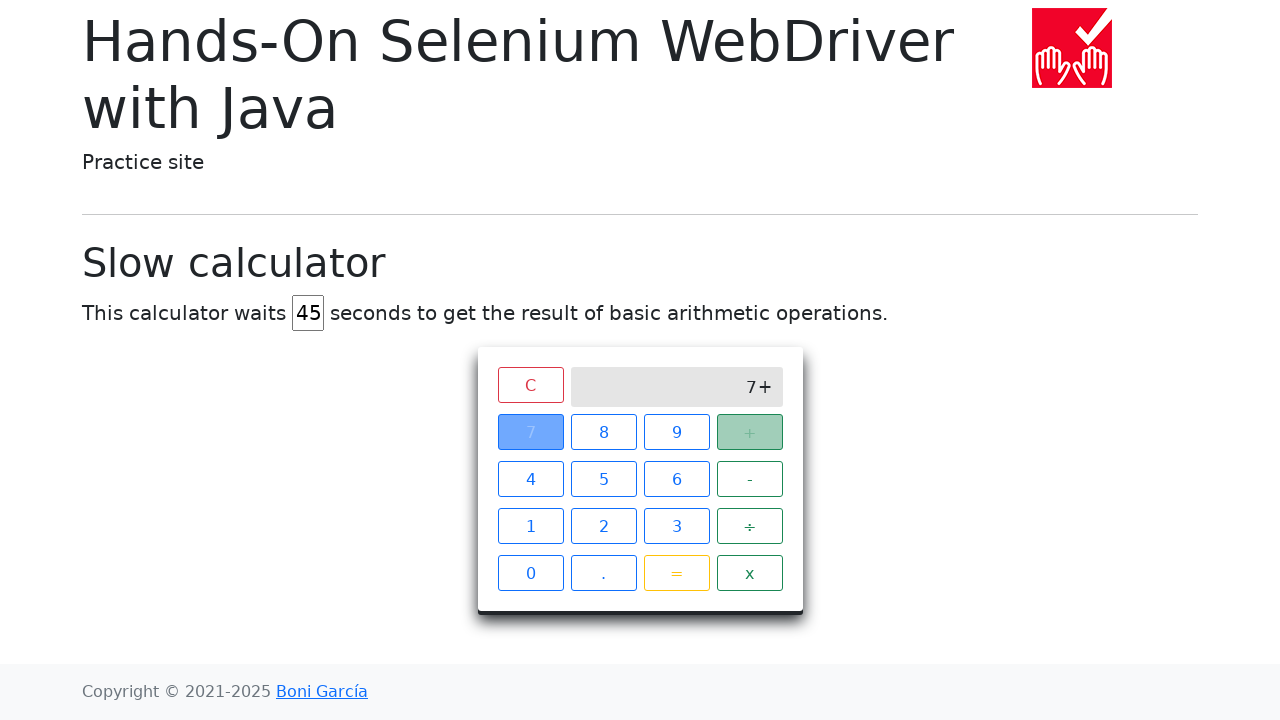

Clicked calculator button 8 at (604, 432) on #calculator > div.keys > span:nth-child(2)
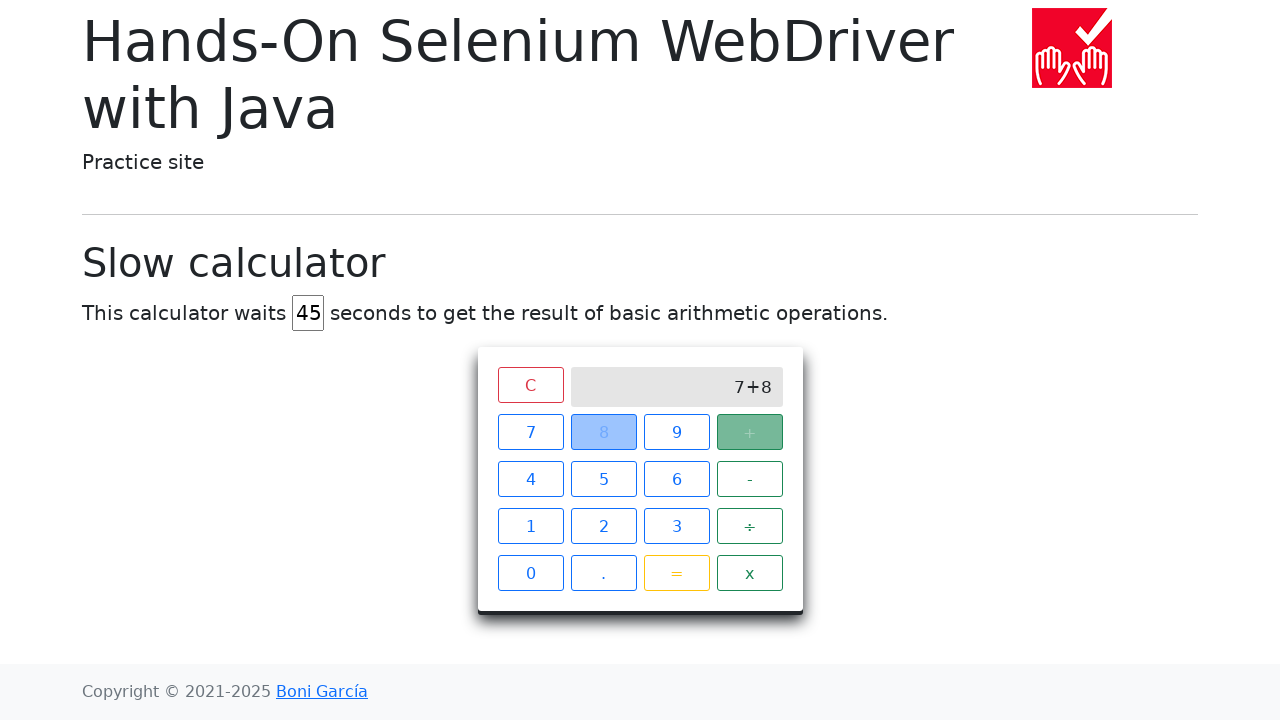

Clicked calculator button = at (676, 573) on #calculator > div.keys > span.btn.btn-outline-warning
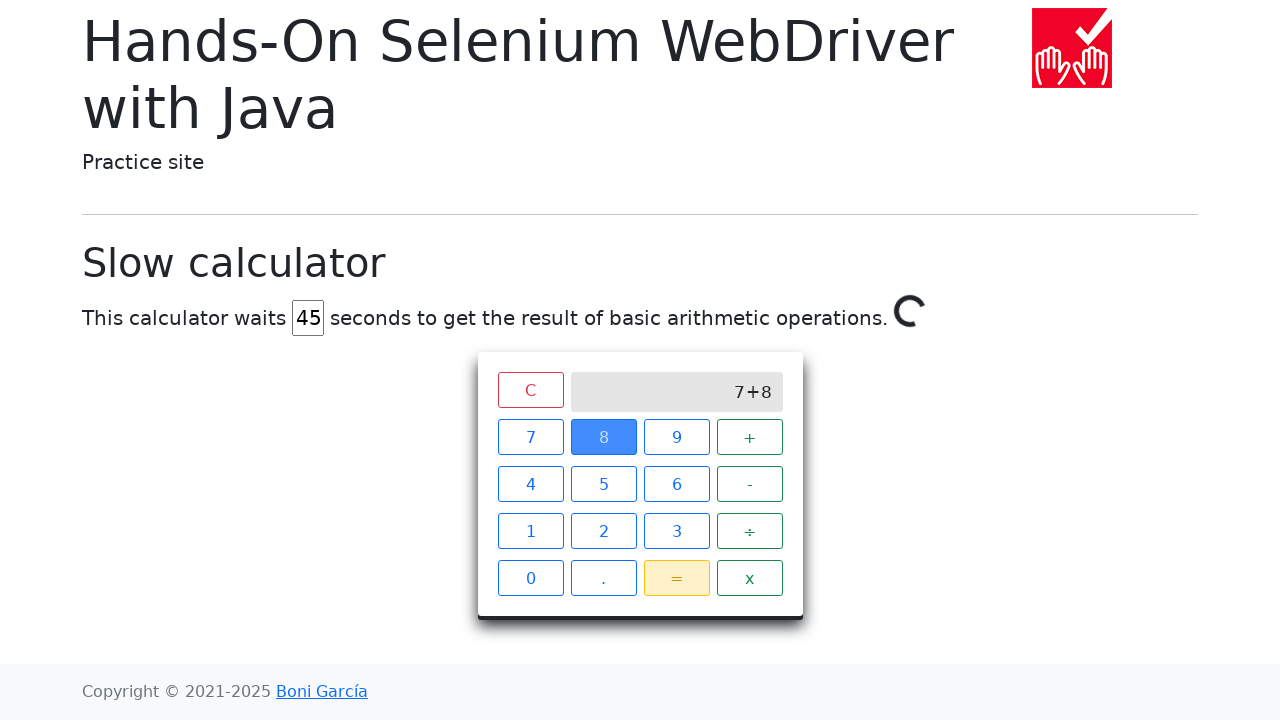

Calculator result equals 15 - addition (7 + 8) verified successfully
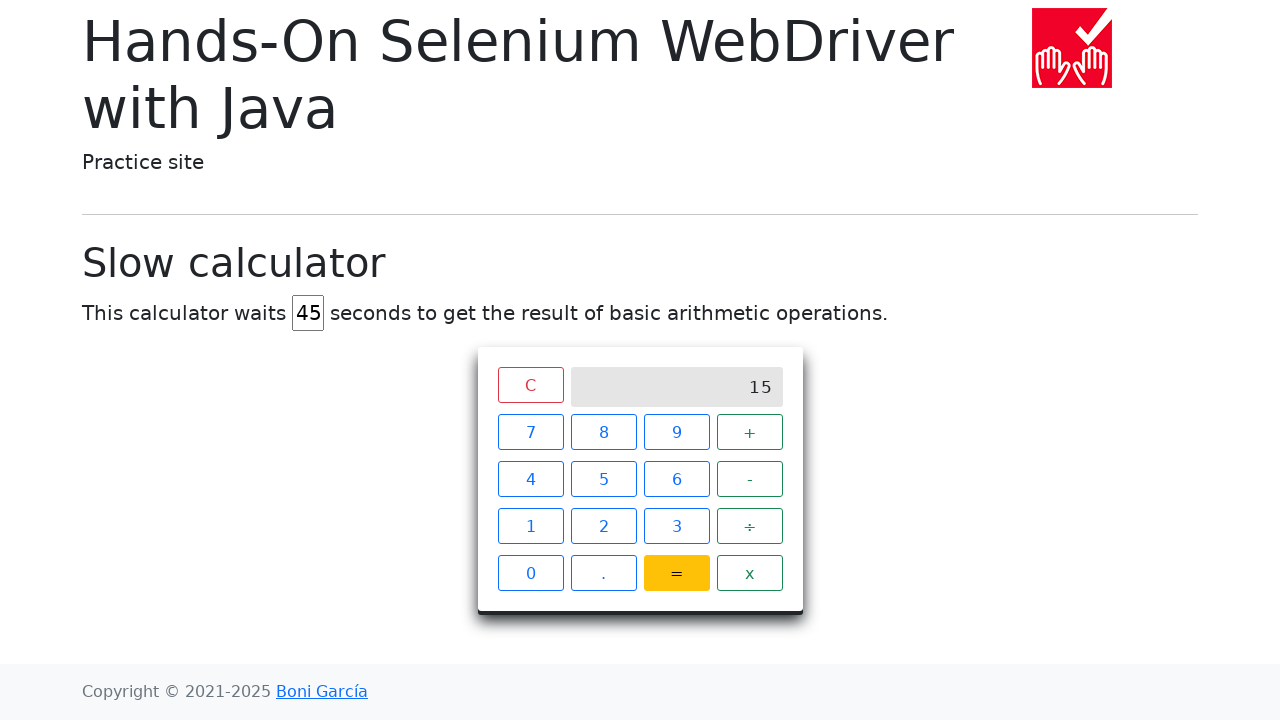

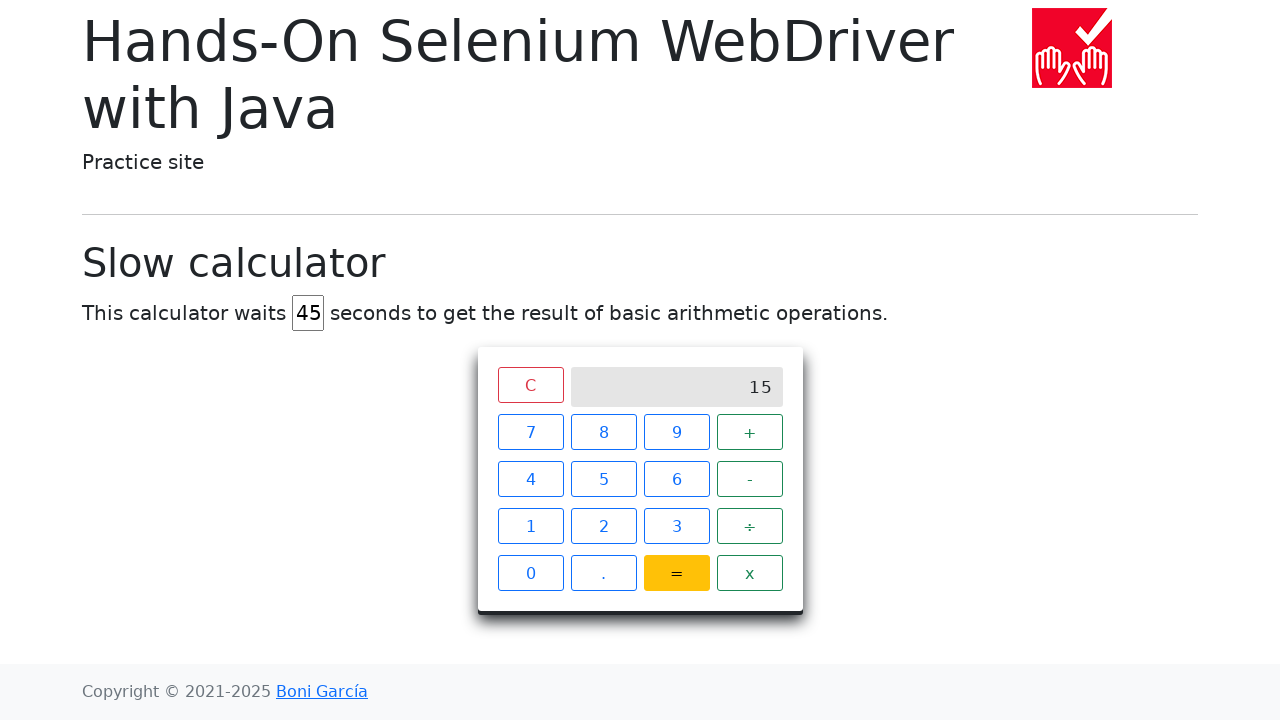